Tests iframe interaction by locating an iframe, typing into a search input inside it, and clicking a search button

Starting URL: https://www.letskodeit.com/practice

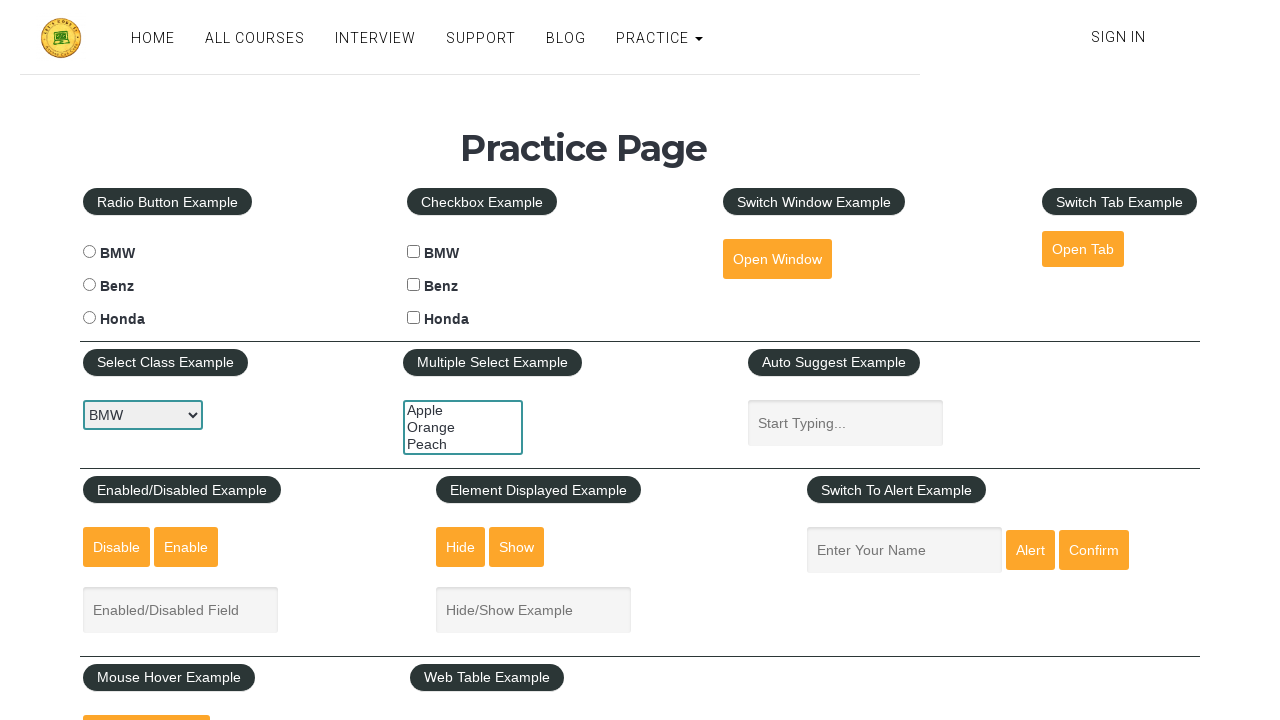

Located iframe with id 'courses-iframe'
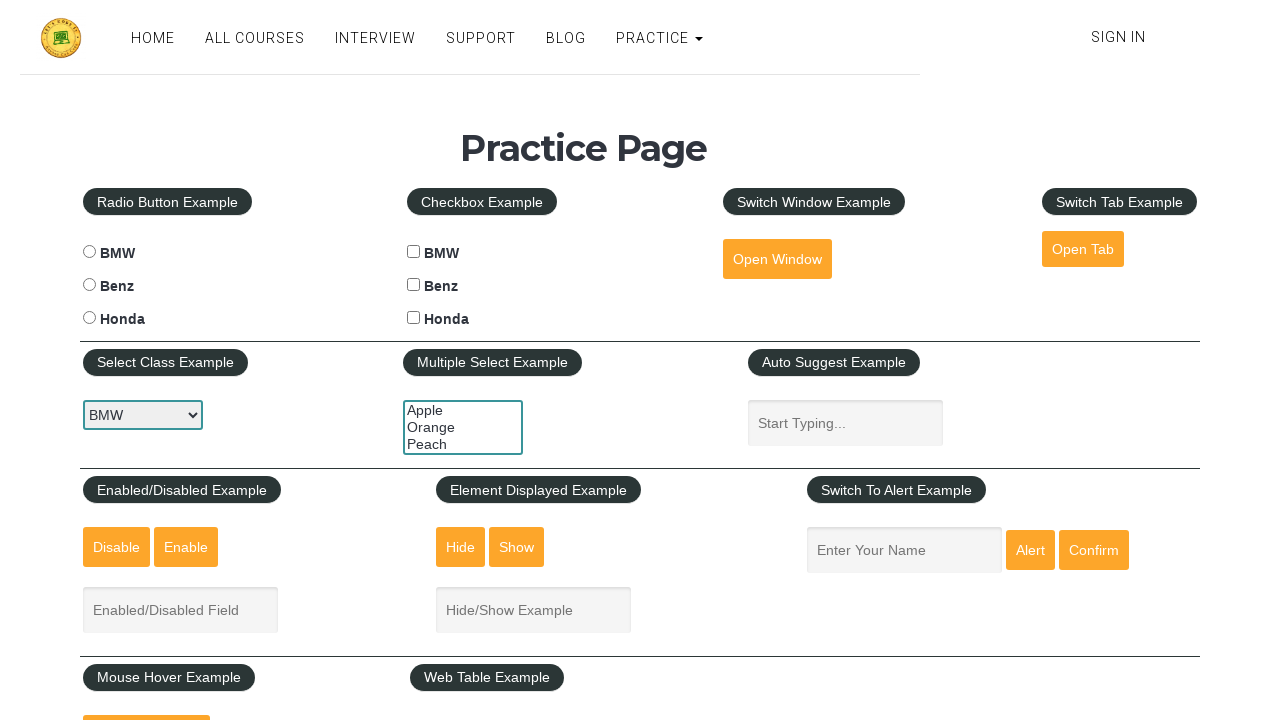

Typed 'Playwright automation test' into course search input inside iframe on iframe#courses-iframe >> internal:control=enter-frame >> input[name='course']
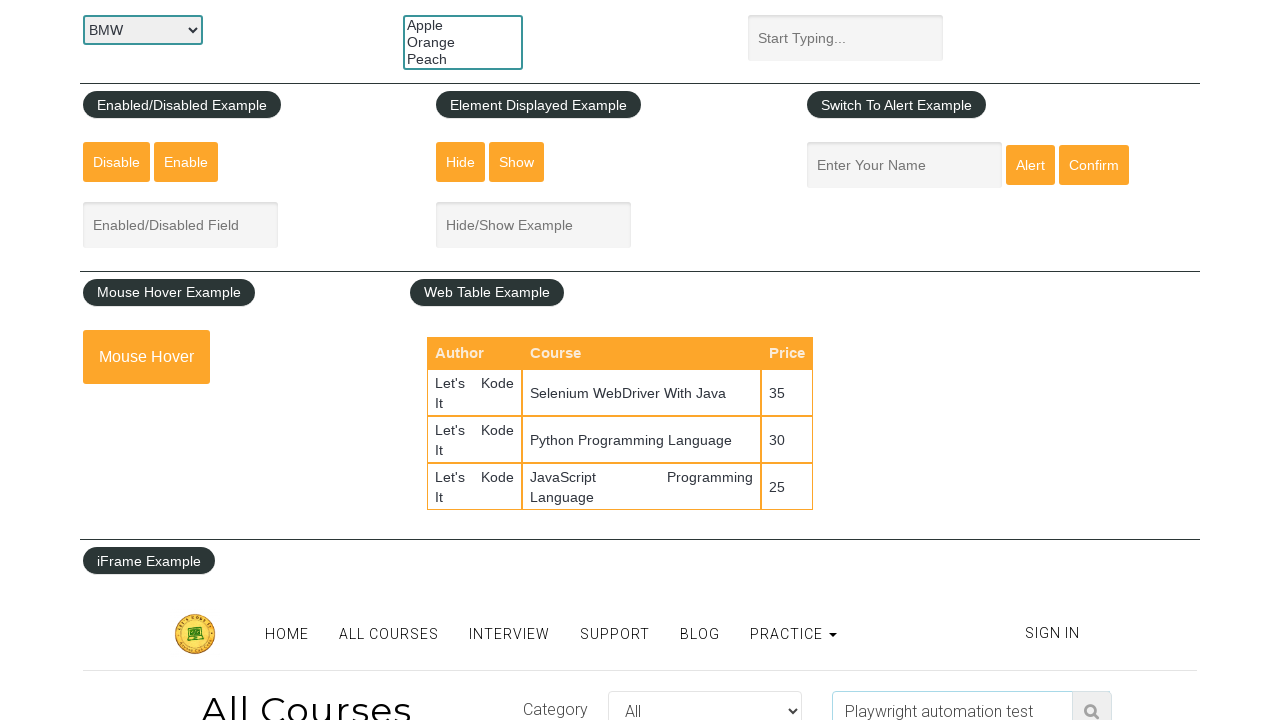

Clicked search button inside iframe to search for course at (1092, 700) on iframe#courses-iframe >> internal:control=enter-frame >> button.find-course
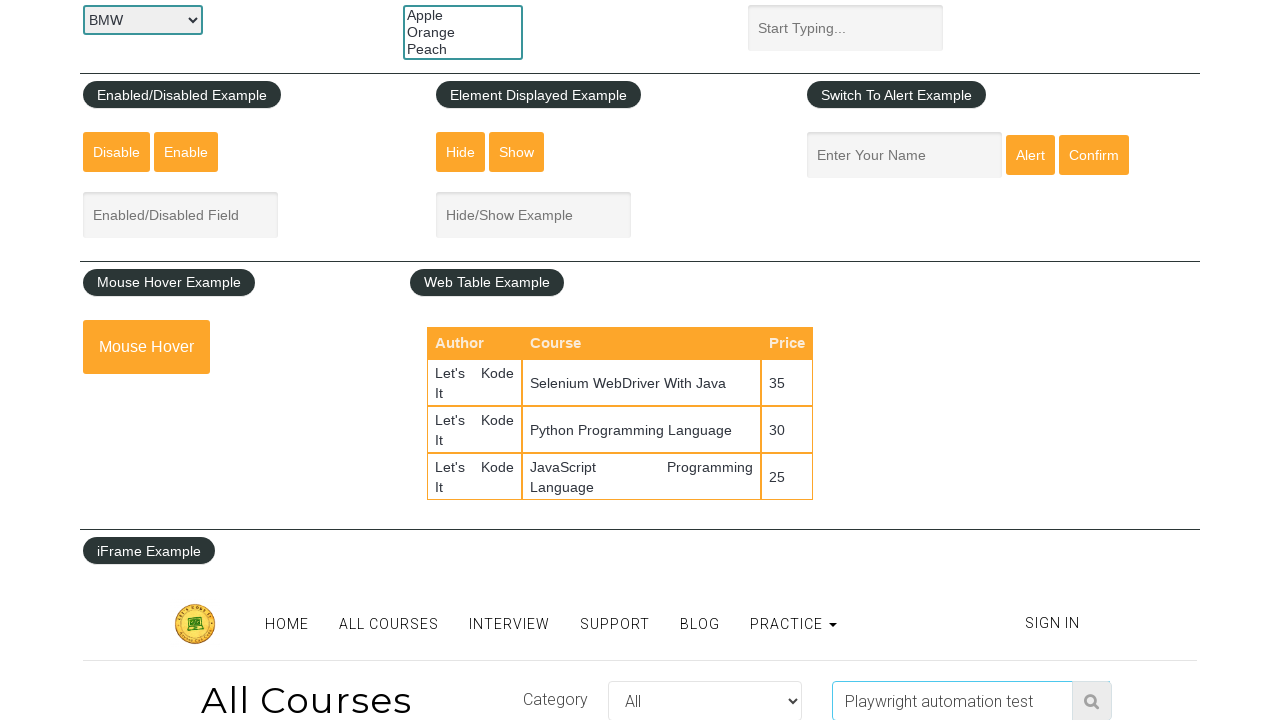

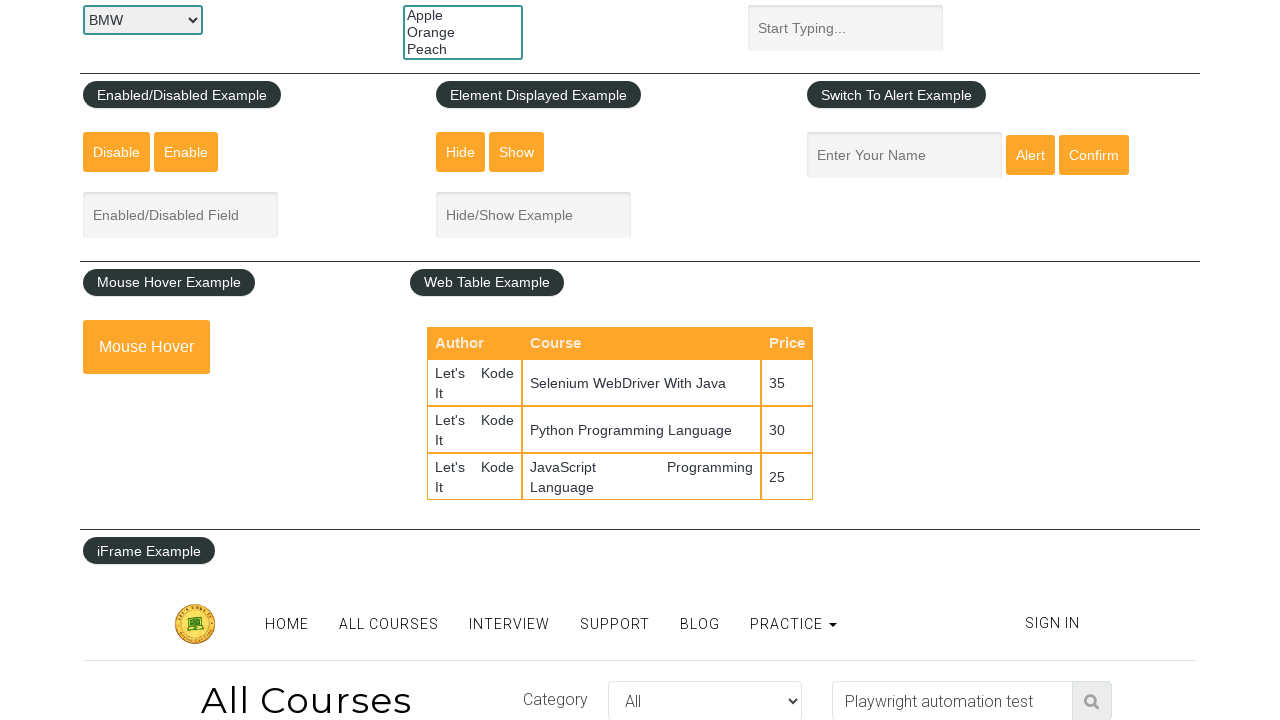